Tests playing a trailer by performing multiple clicks and then clicking on an iframe element

Starting URL: https://adamrate.github.io/groupThreeProject/#/home

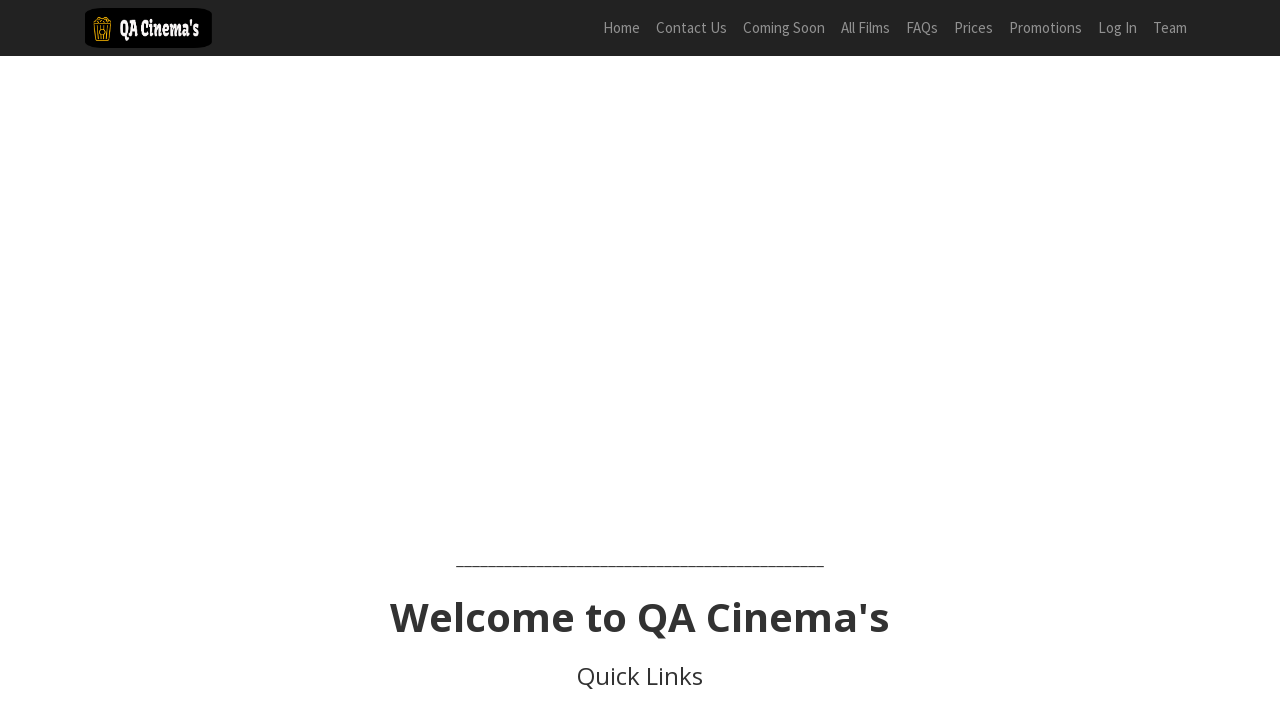

Moved mouse to position (1670, 990) at (1670, 990)
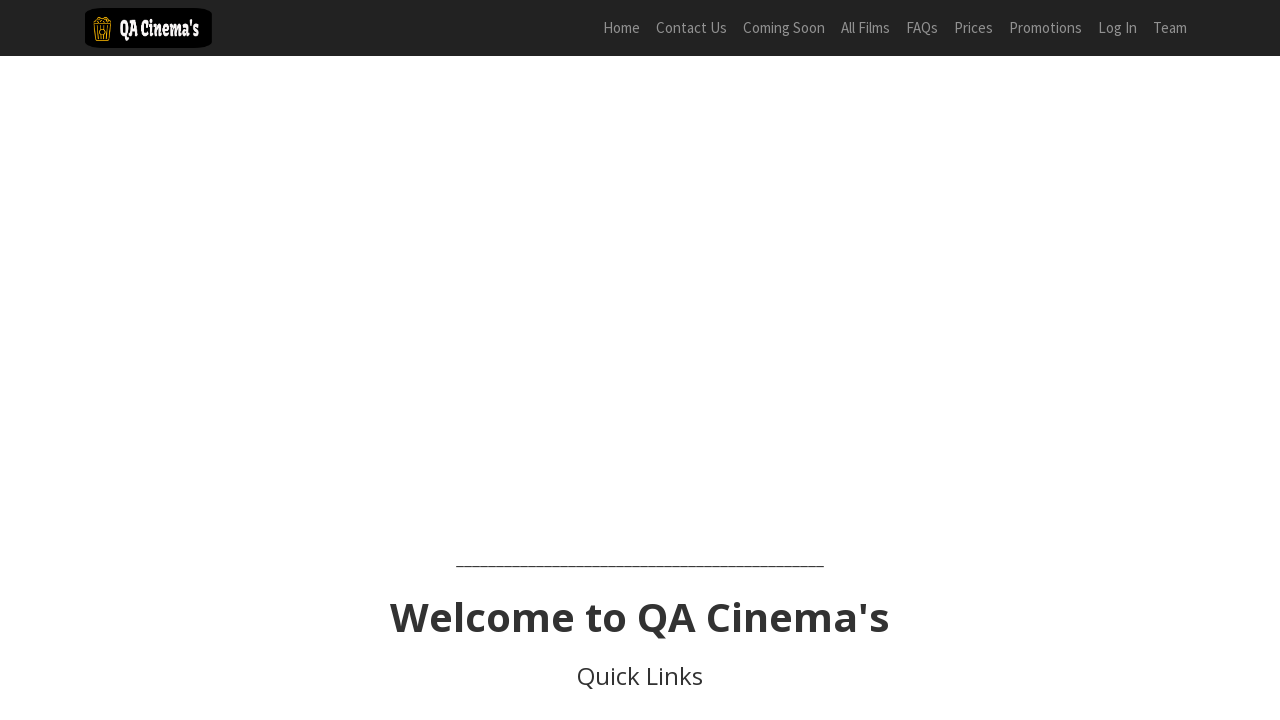

Waited 500ms for element to respond
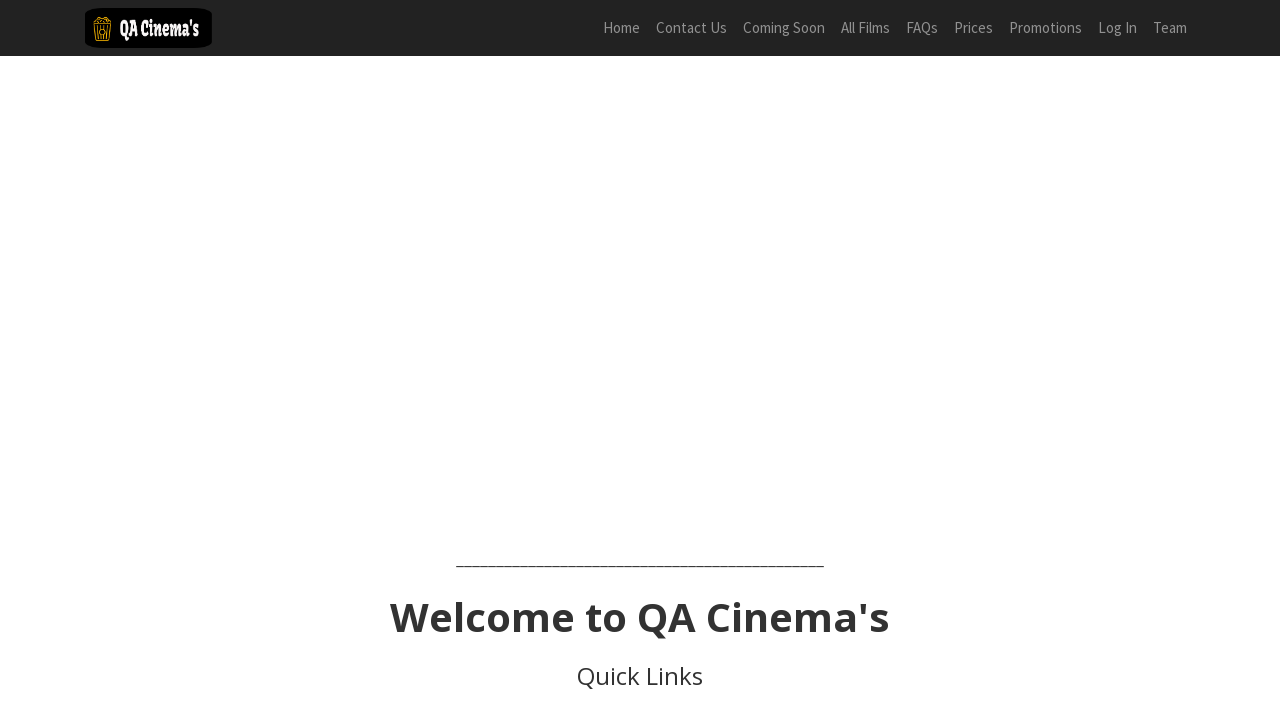

Clicked at position (1670, 990) - click 1 of 4 at (1670, 990)
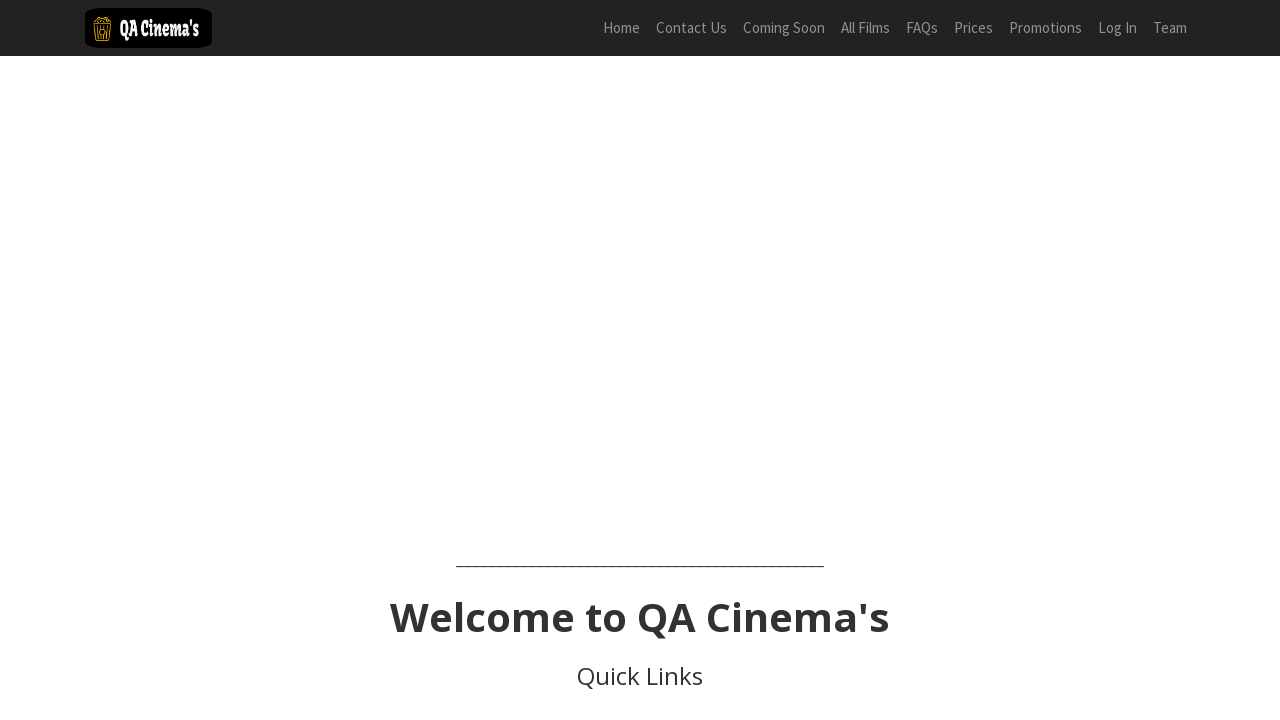

Waited 500ms between clicks
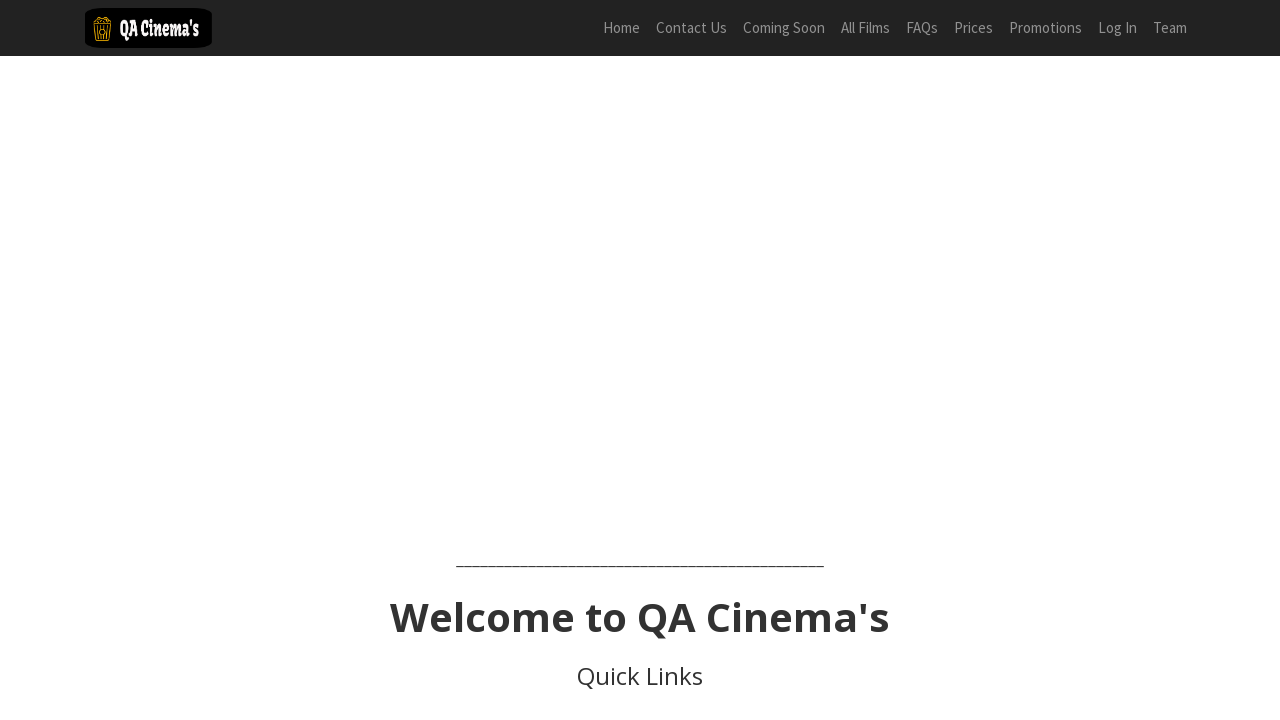

Clicked at position (1670, 990) - click 2 of 4 at (1670, 990)
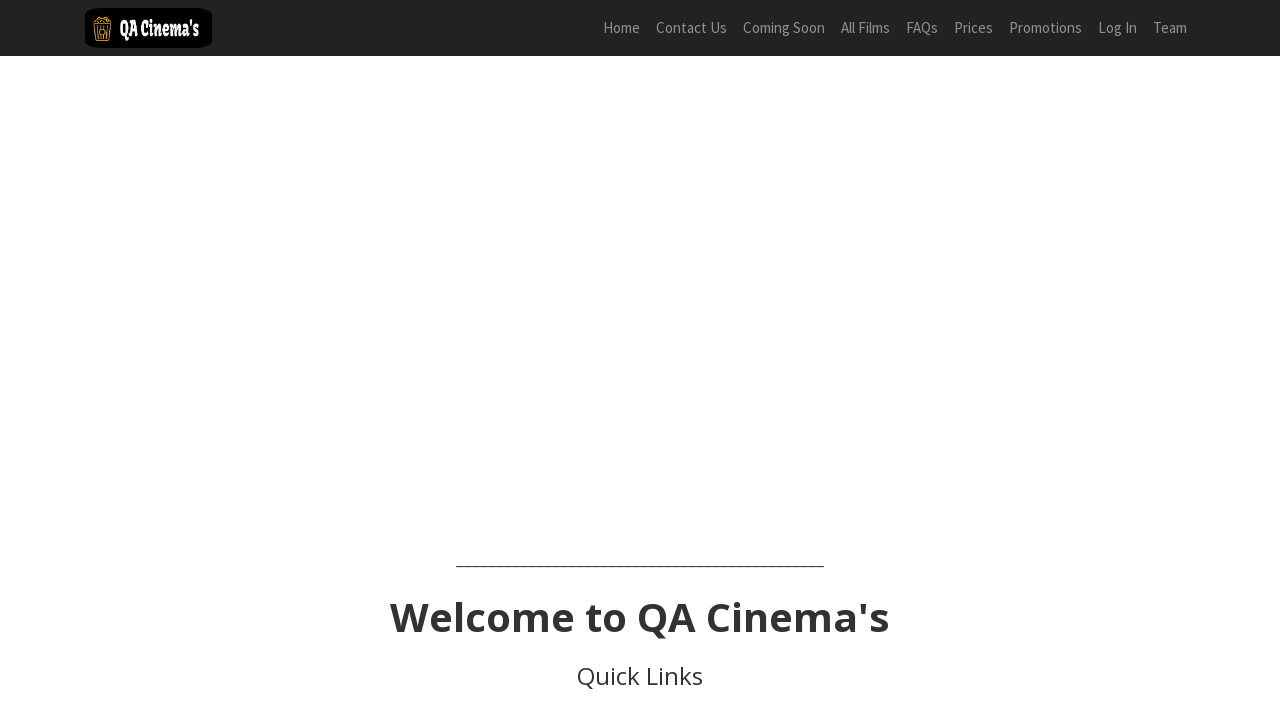

Waited 500ms between clicks
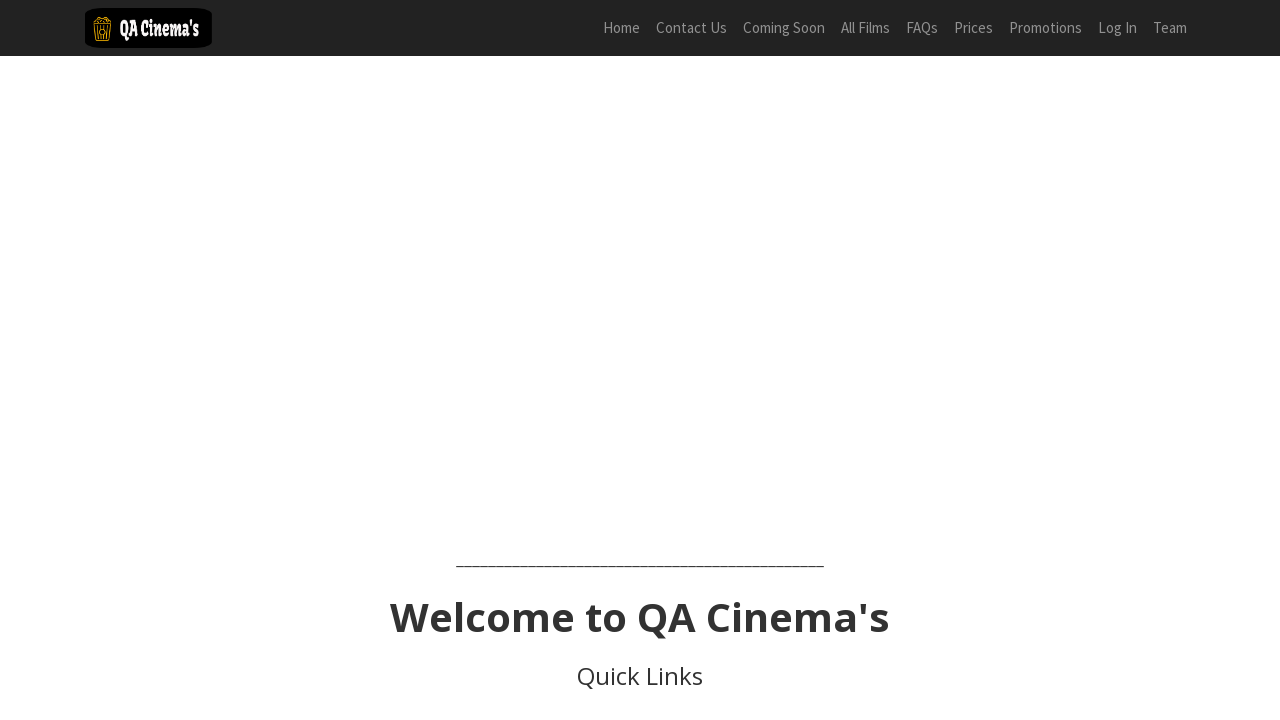

Clicked at position (1670, 990) - click 3 of 4 at (1670, 990)
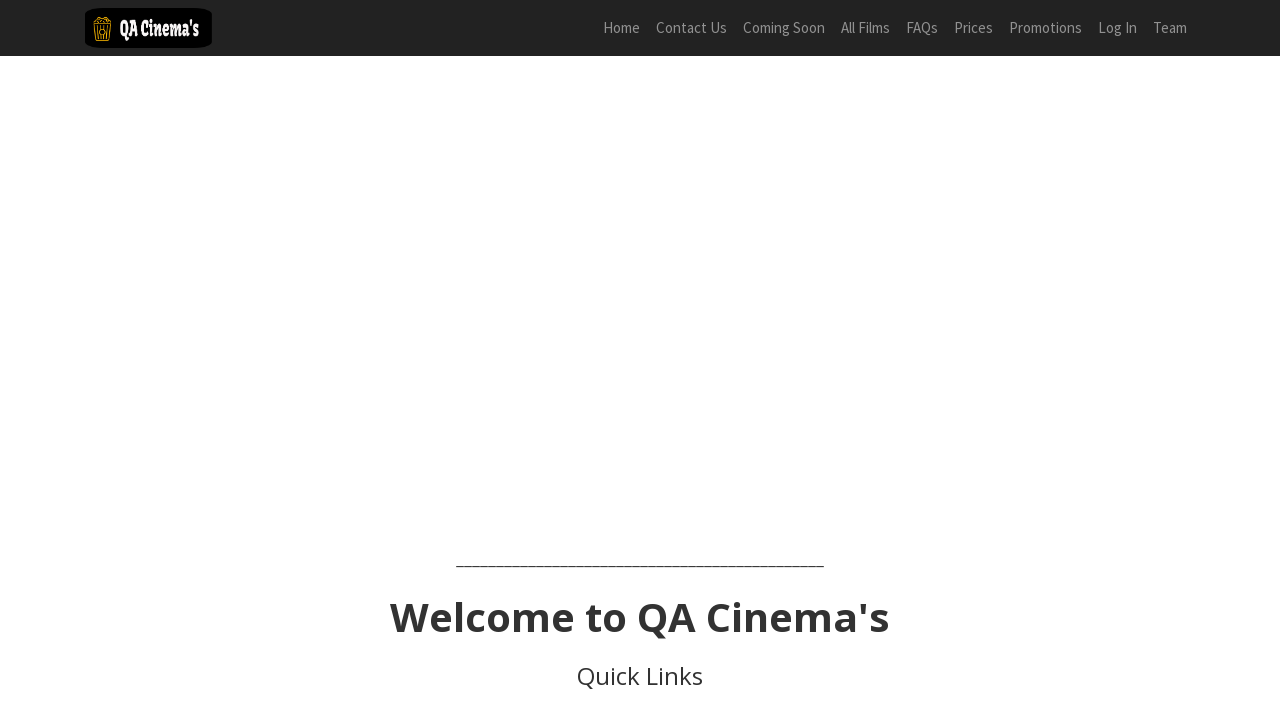

Waited 500ms between clicks
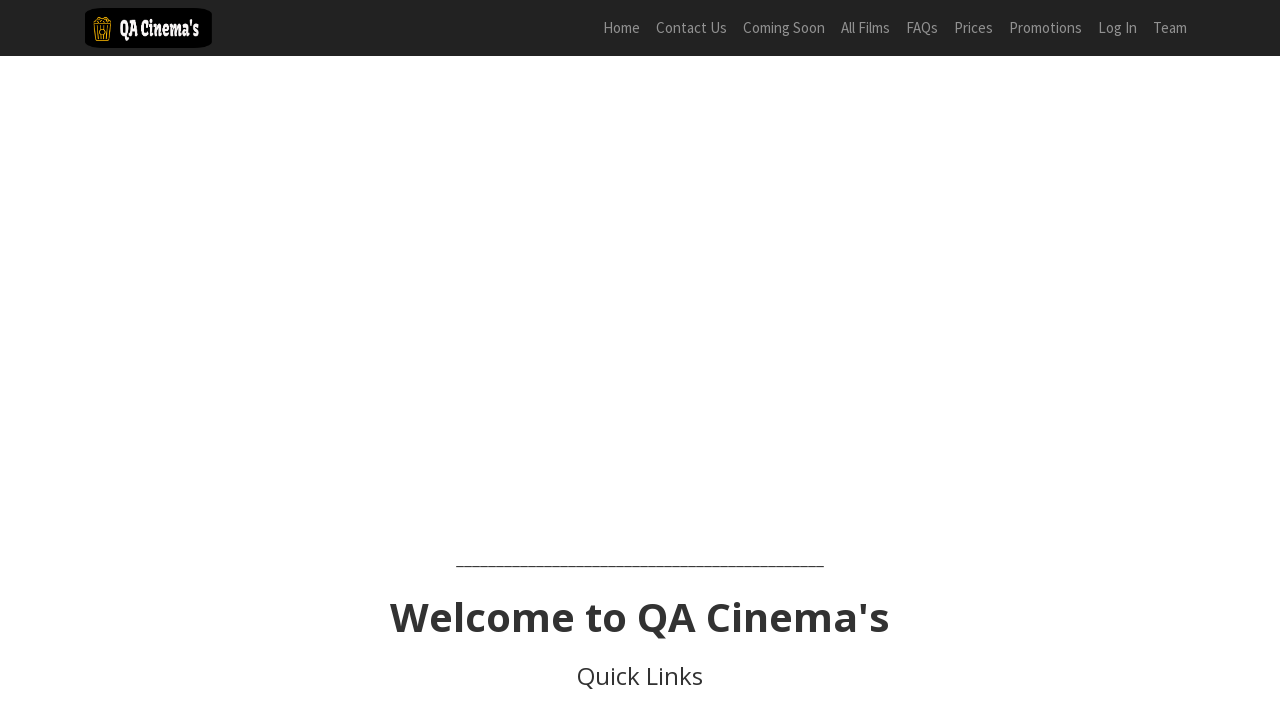

Clicked at position (1670, 990) - click 4 of 4 at (1670, 990)
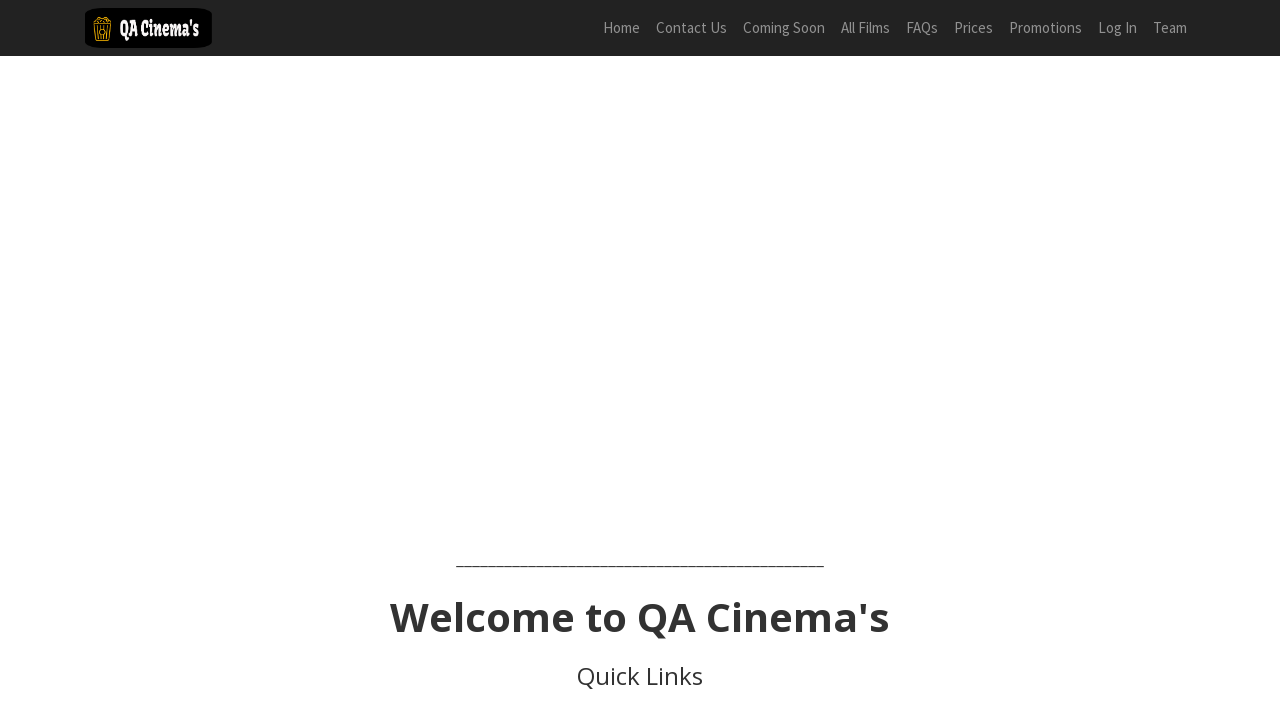

Waited 500ms between clicks
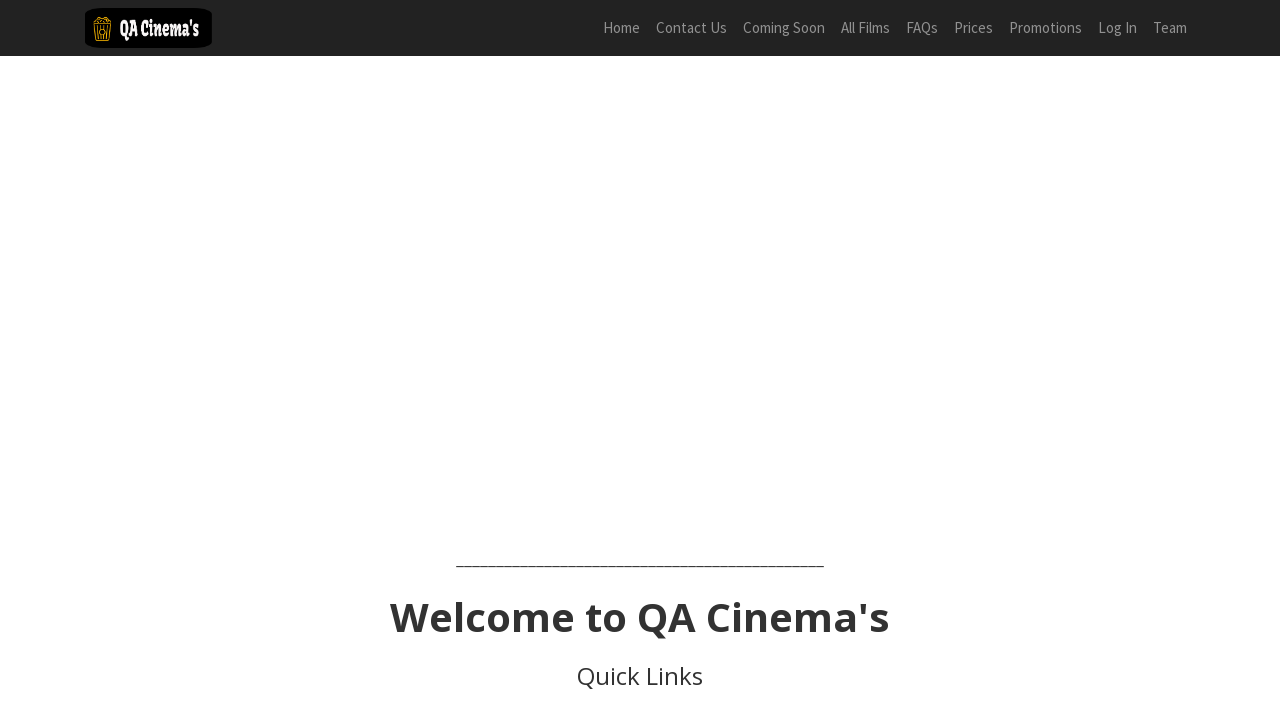

Moved mouse to center area (850, 500) at (850, 500)
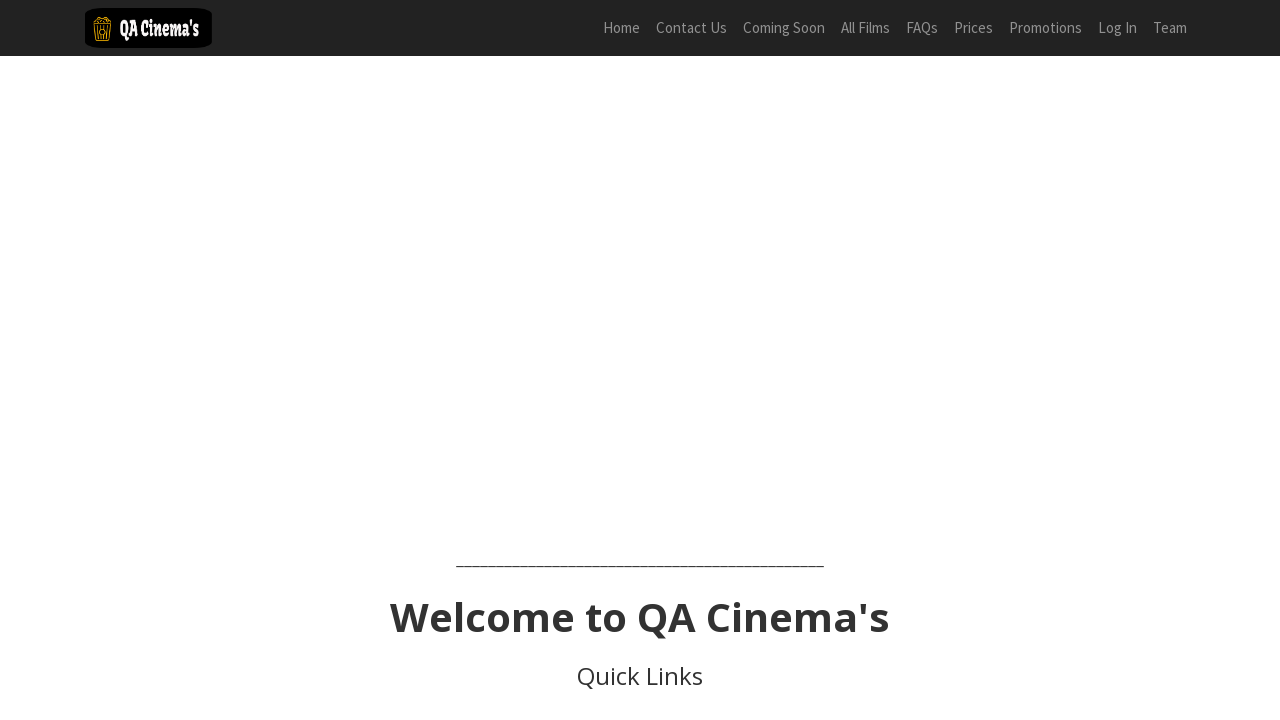

Waited 500ms before clicking iframe
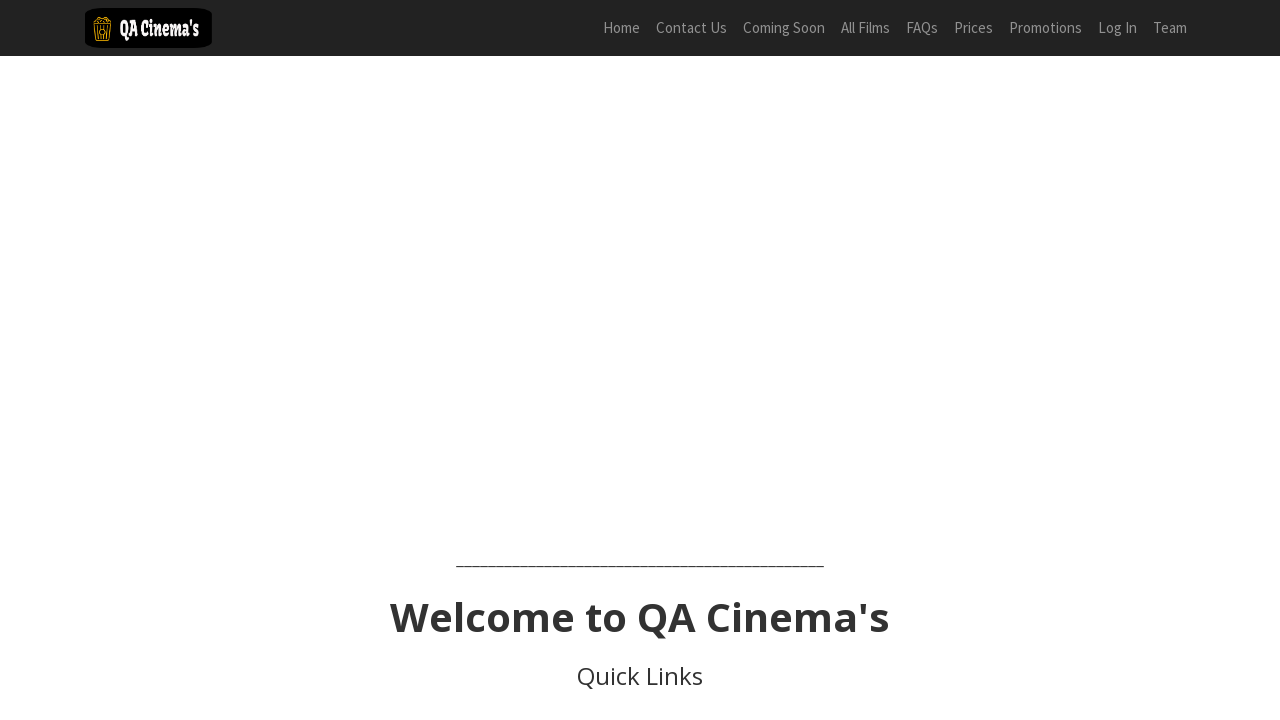

Clicked on iframe element to play trailer at (640, 360) on xpath=/html/body/div[1]/div/div[3]/div[2]/iframe
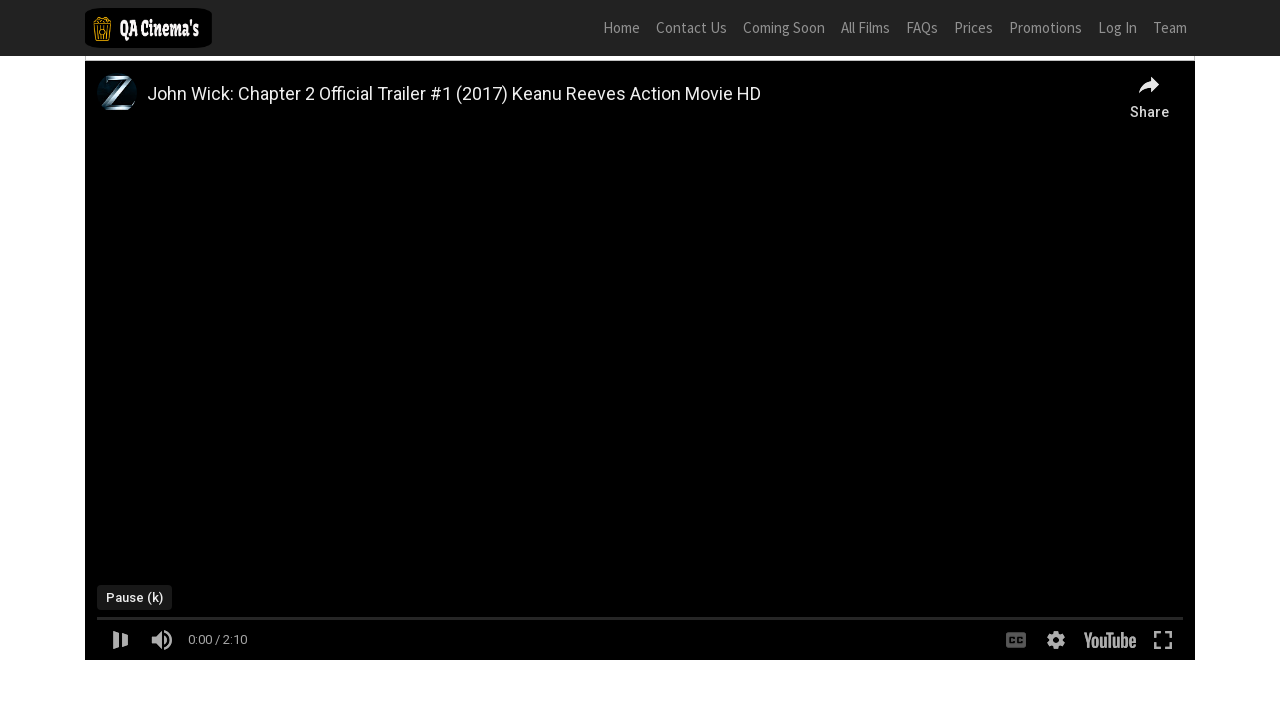

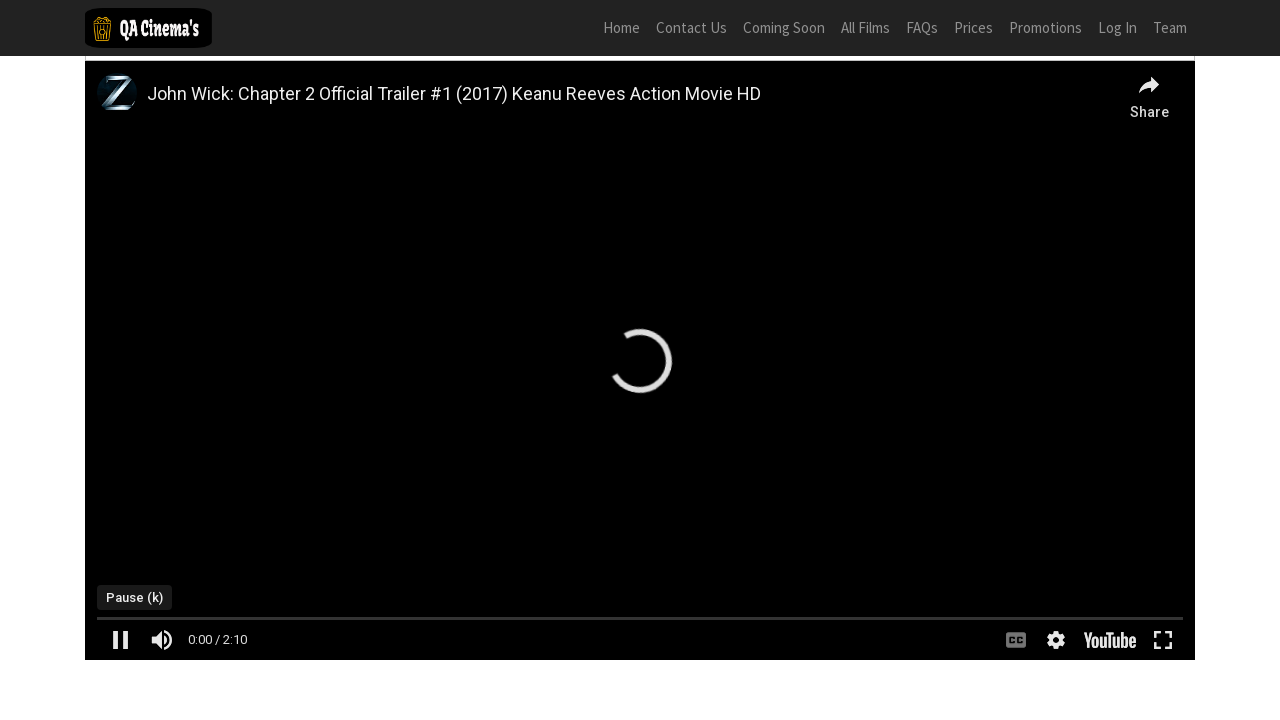